Tests hover functionality by hovering over the first avatar on the page and verifying that additional user information (caption) becomes visible.

Starting URL: http://the-internet.herokuapp.com/hovers

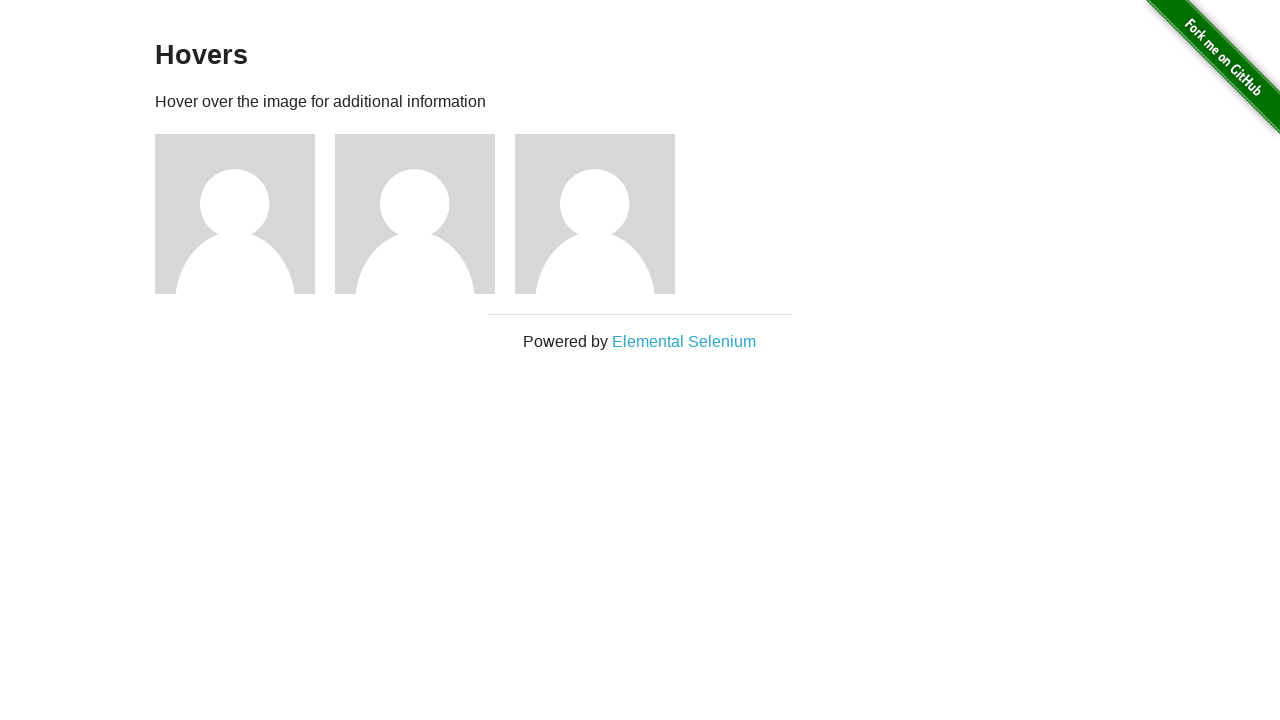

Hovered over the first avatar figure at (245, 214) on .figure >> nth=0
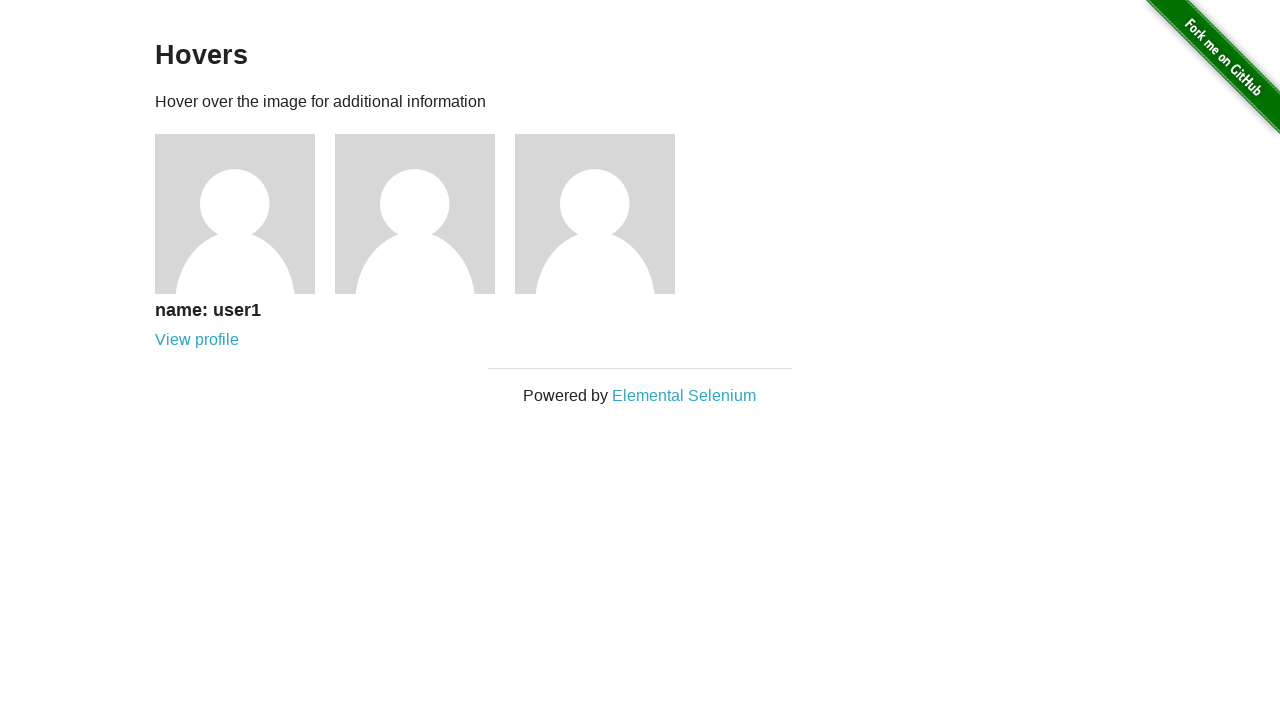

Waited for caption to become visible
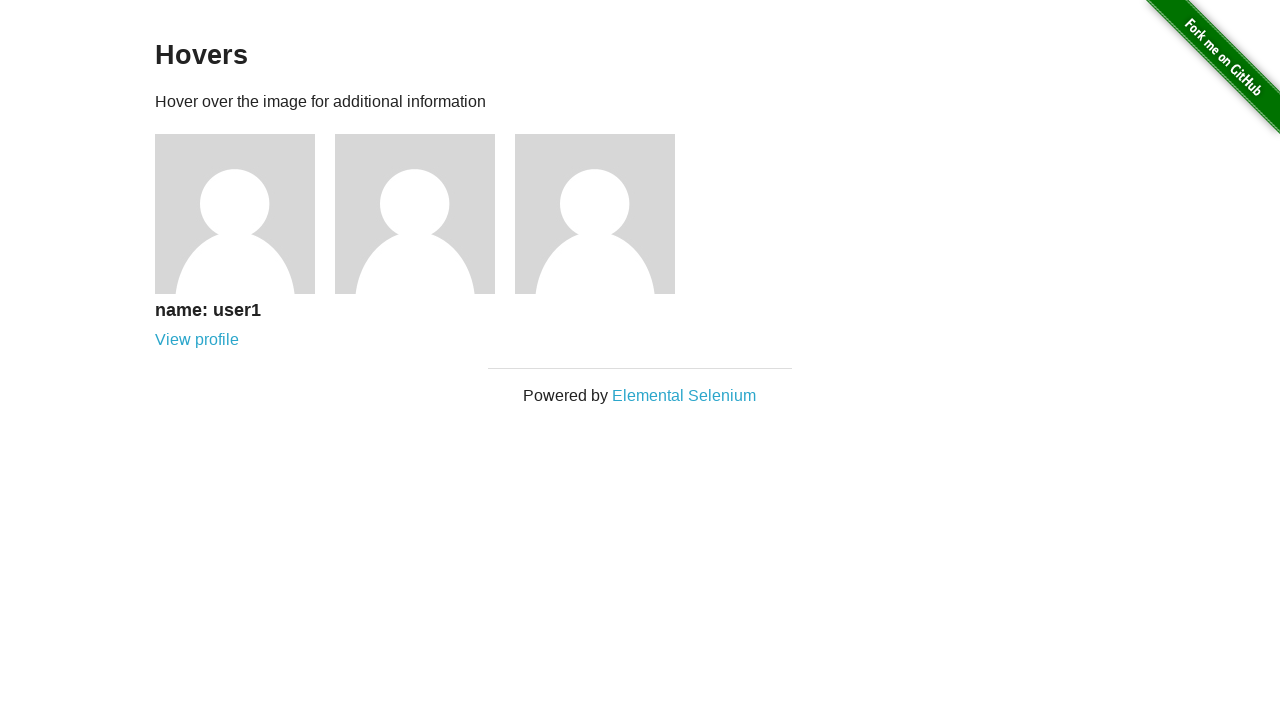

Verified that caption is visible after hover
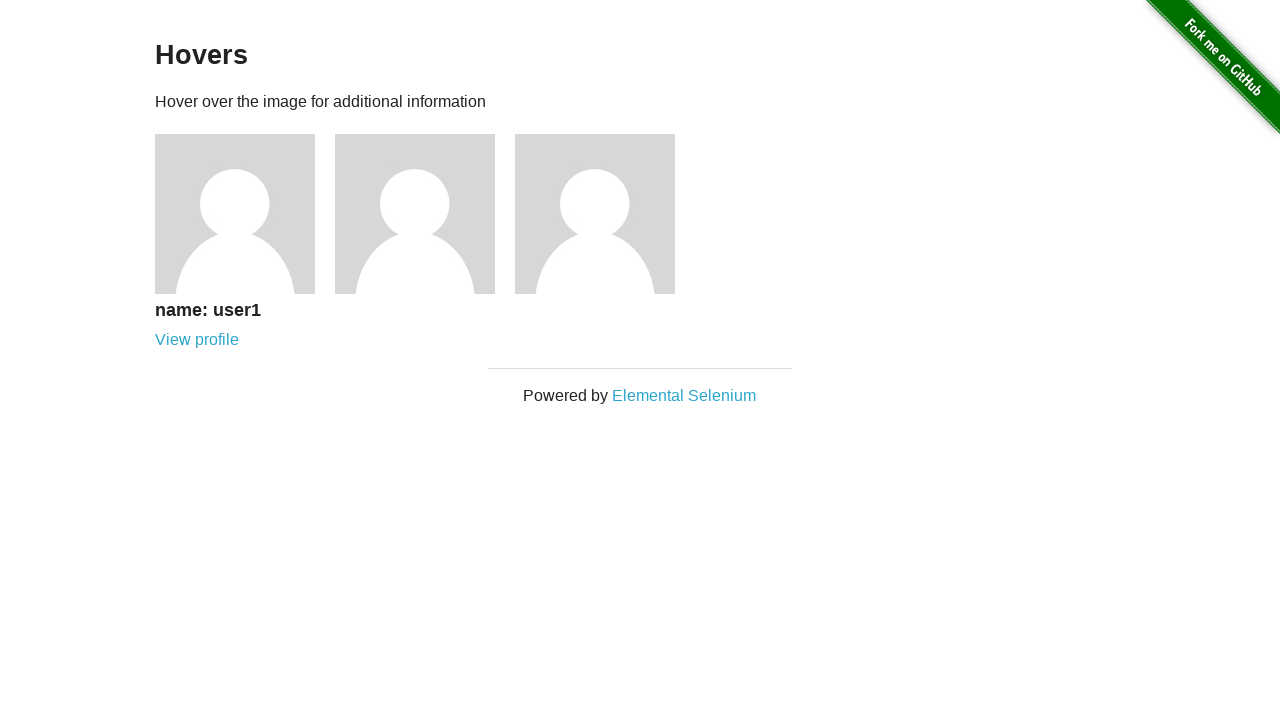

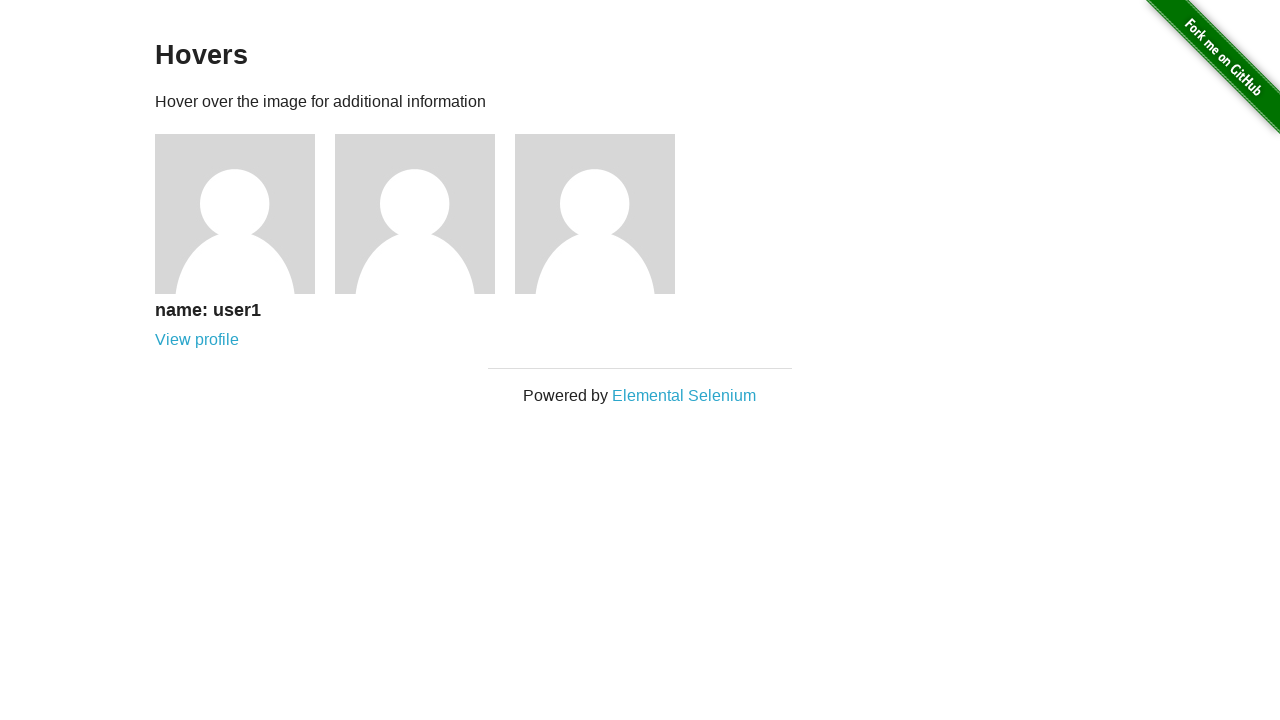